Tests window handling functionality by opening a new window, switching between windows, and verifying content in each window

Starting URL: https://the-internet.herokuapp.com

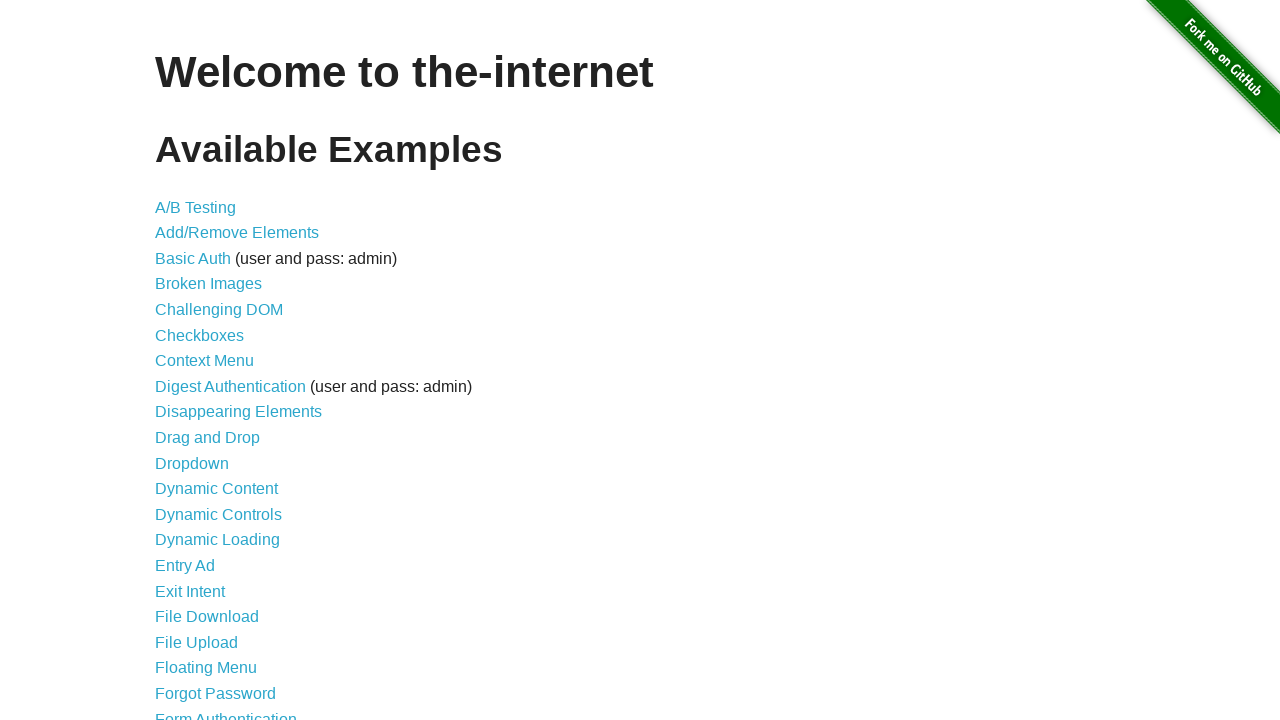

Clicked on Multiple Windows link at (218, 369) on a[href='/windows']
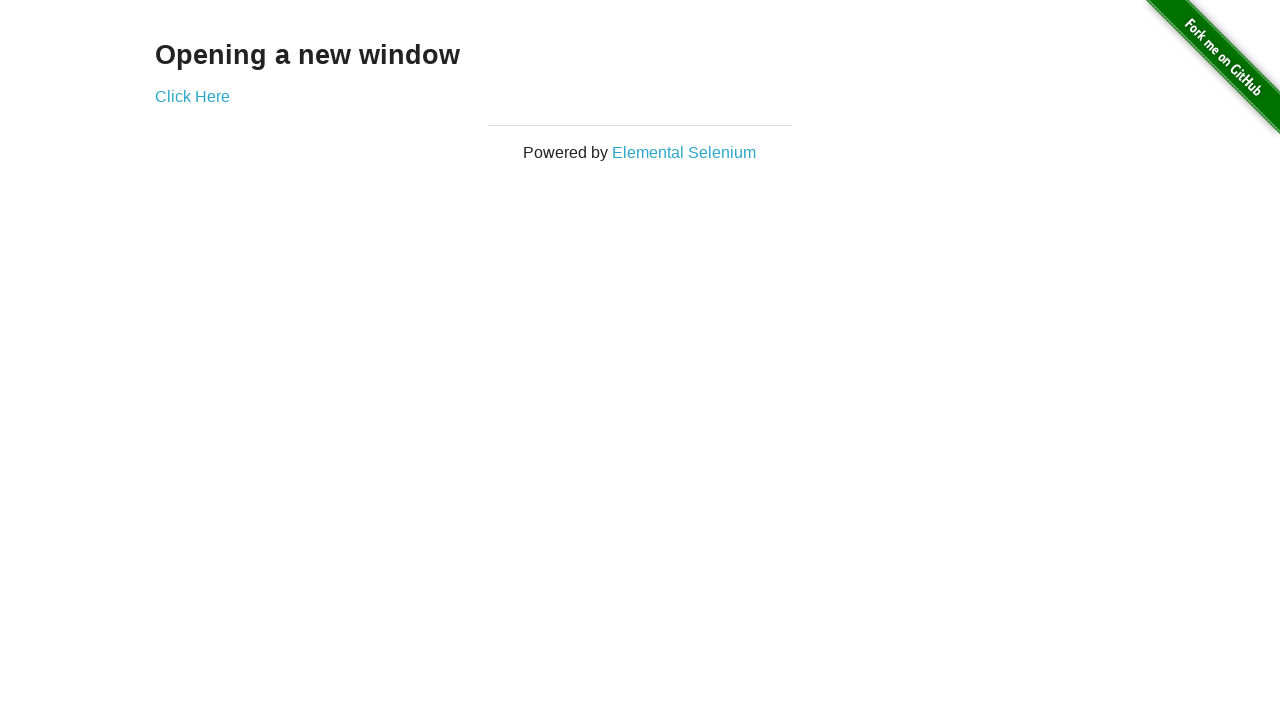

Clicked to open new window at (192, 96) on a[href='/windows/new']
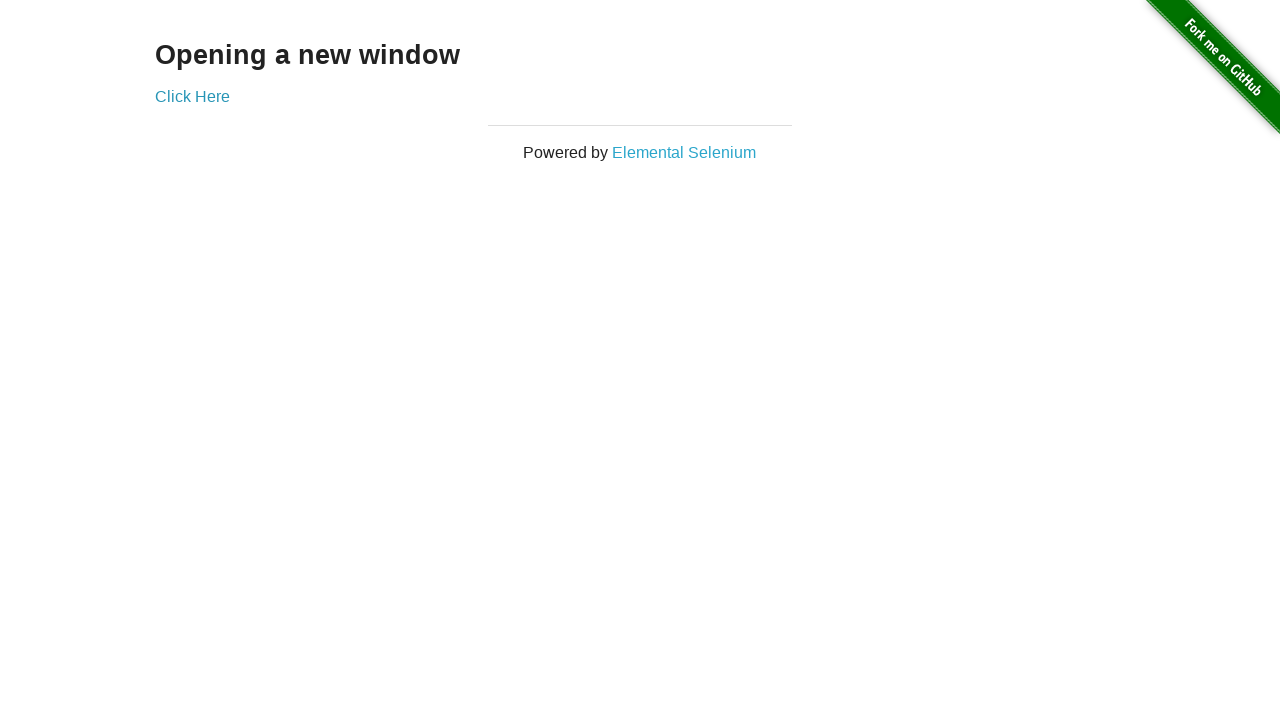

New window page object obtained
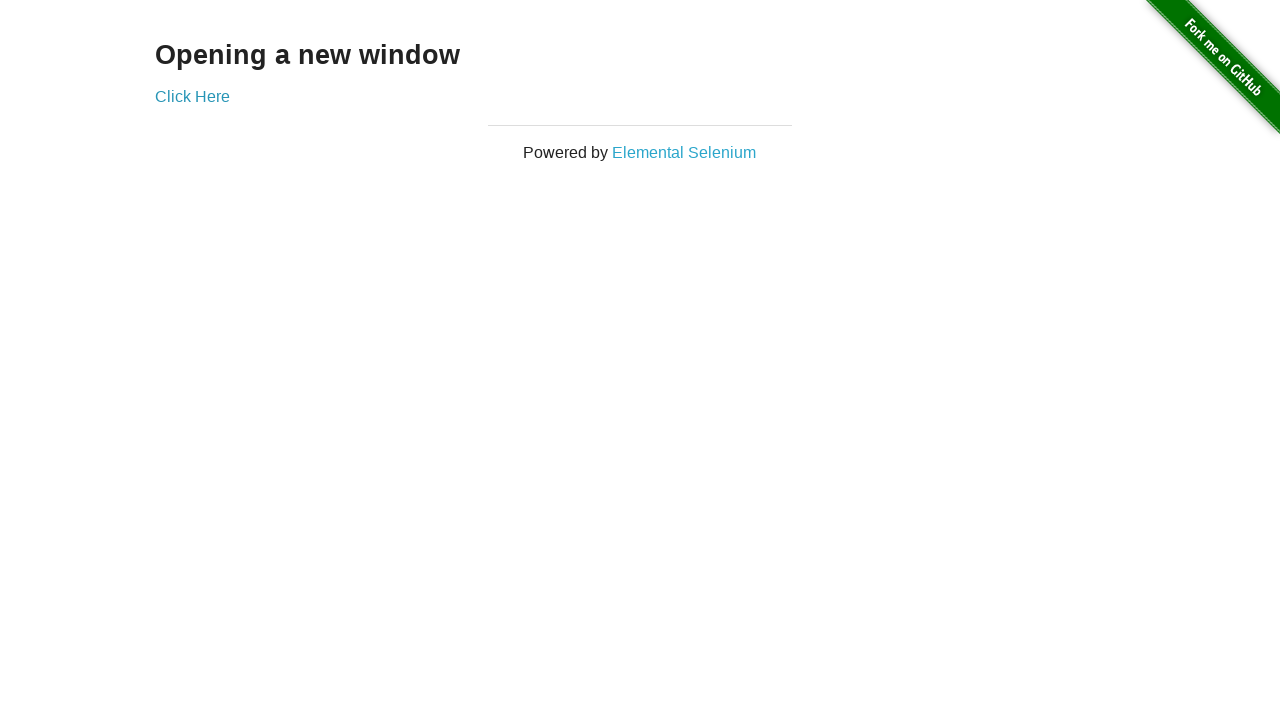

New window page loaded
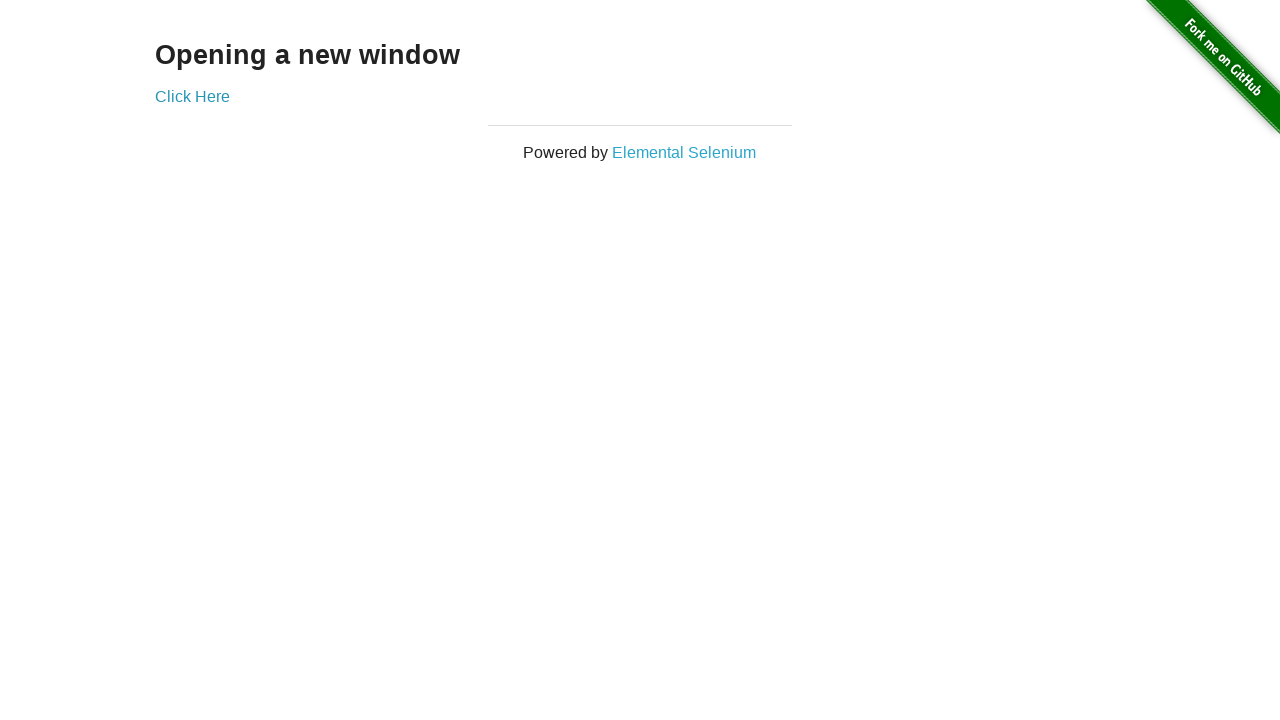

Retrieved text from new window: 'New Window'
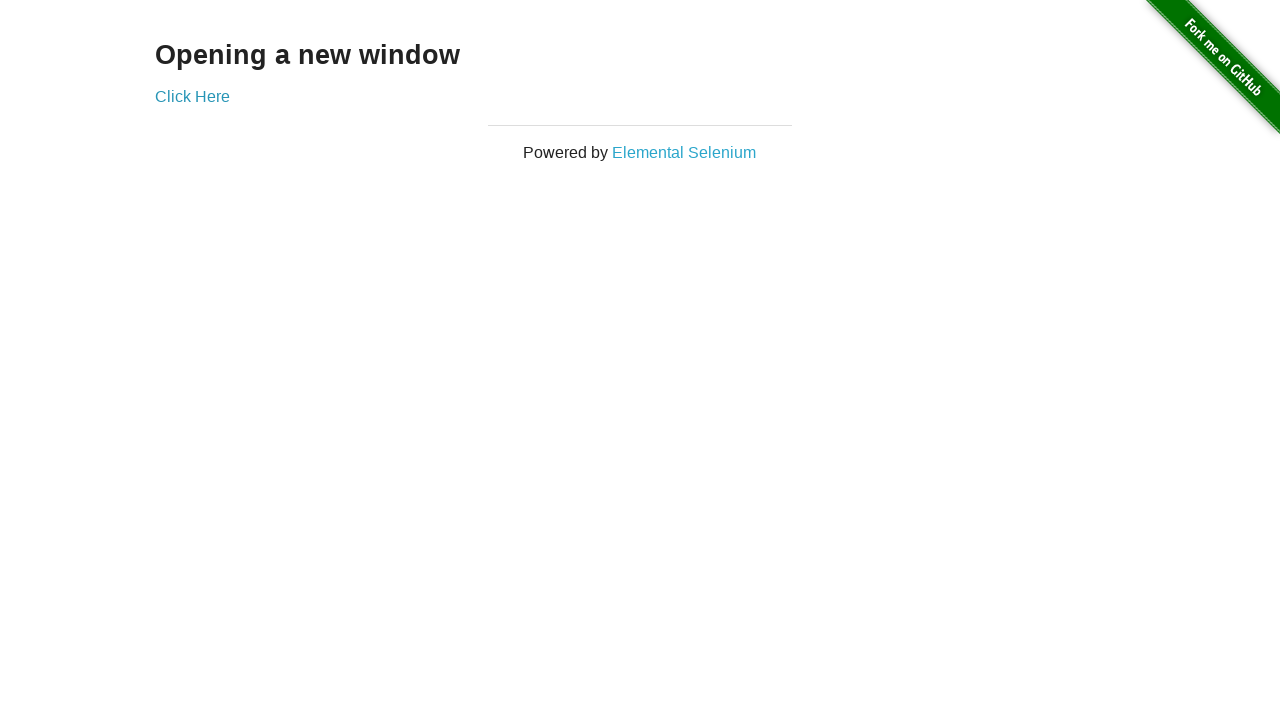

Retrieved text from original window: 'Opening a new window'
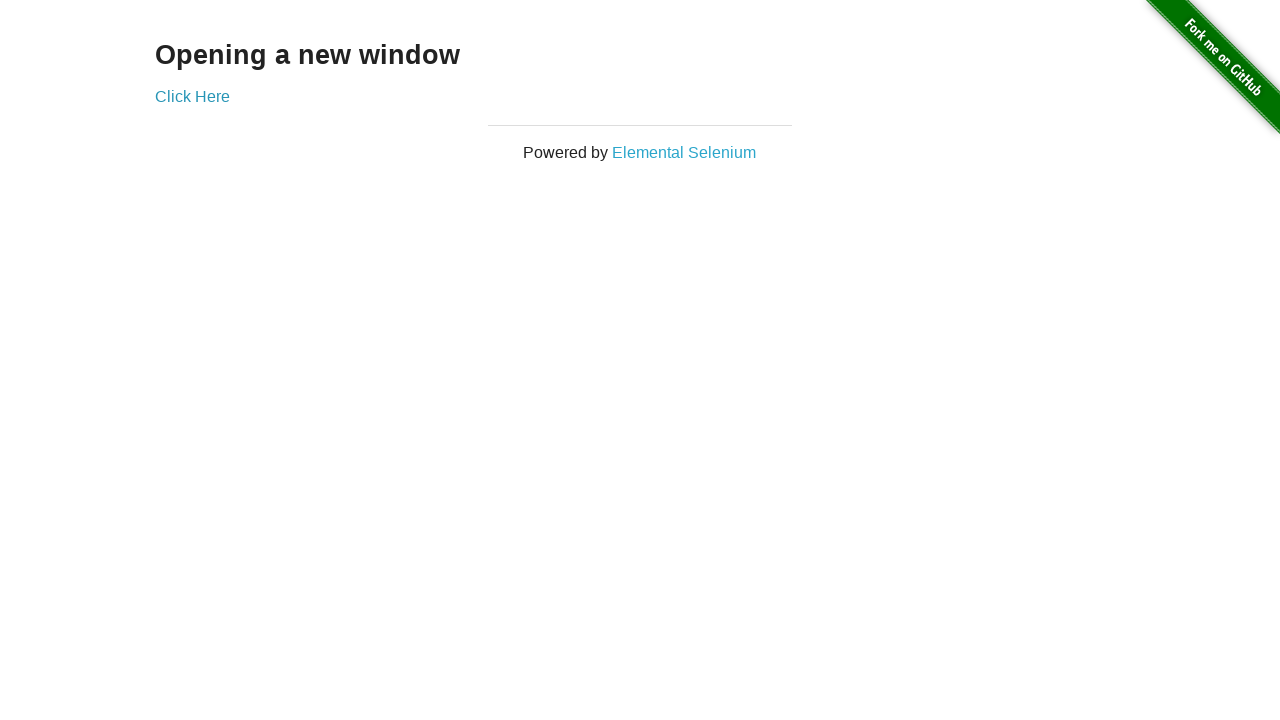

Closed the new window
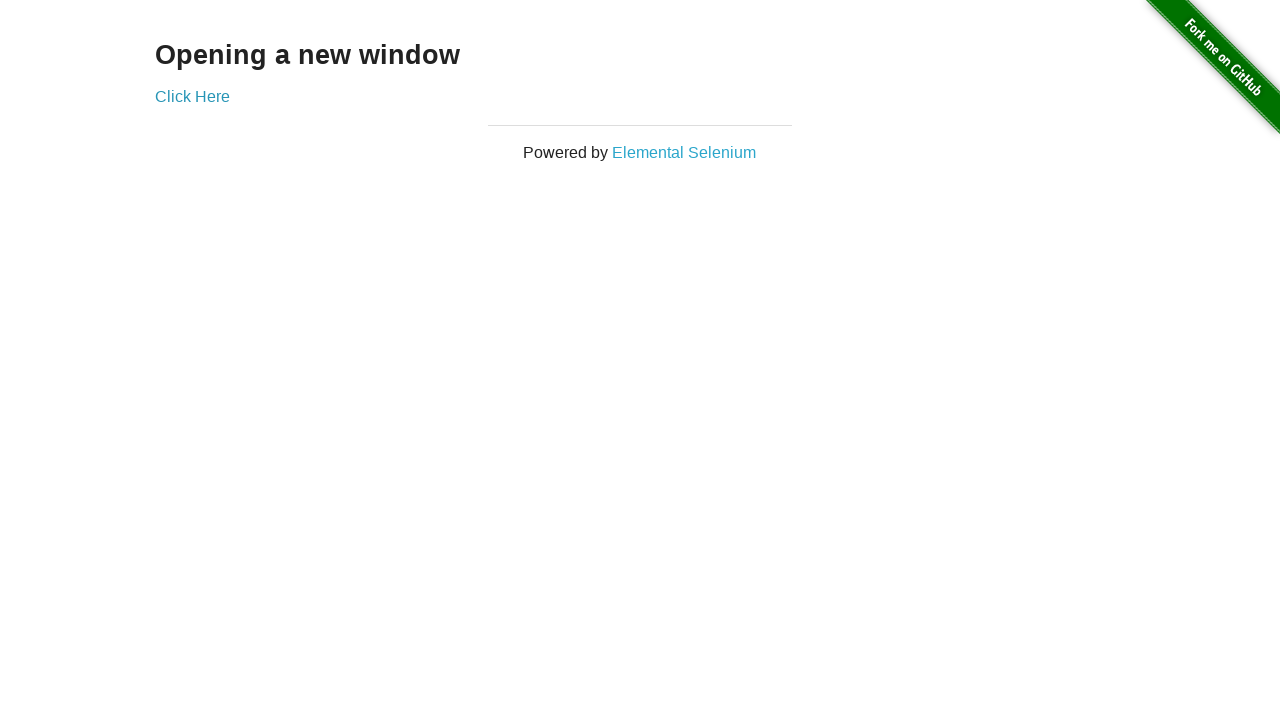

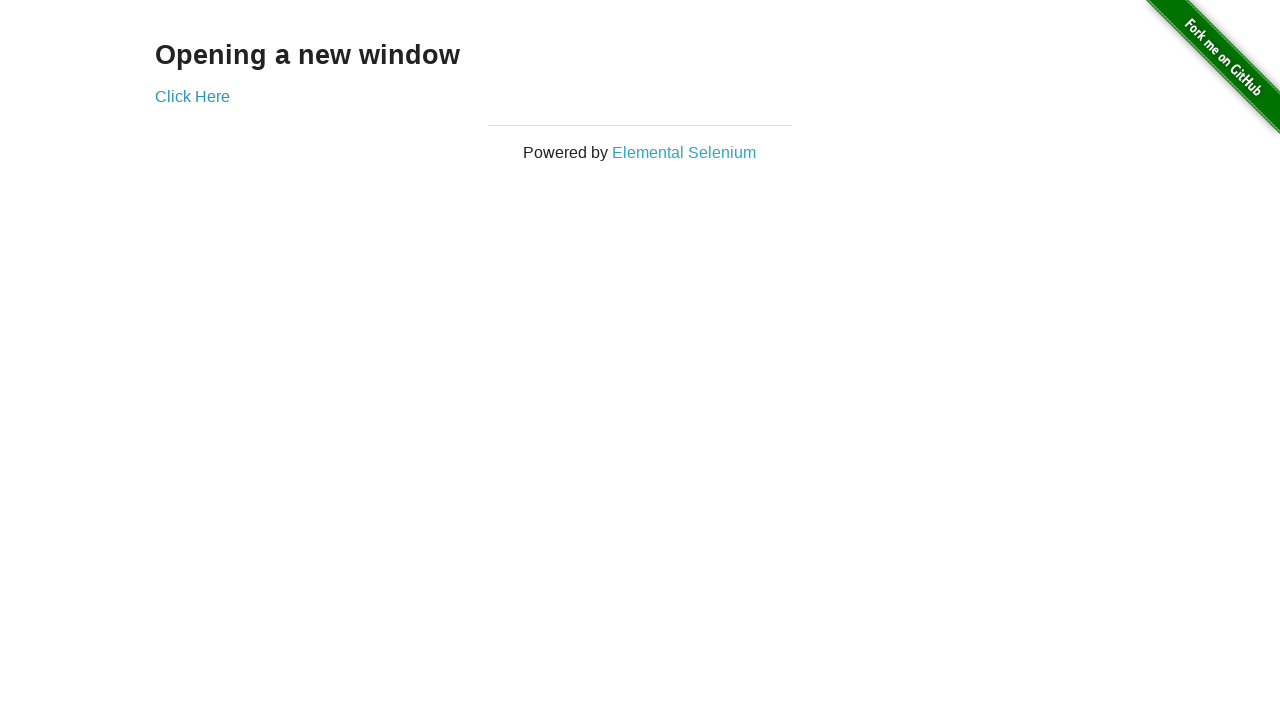